Tests triangle identifier with sides 1, 3, 3 which should be identified as an Isosceles triangle (two sides equal).

Starting URL: https://testpages.eviltester.com/styled/apps/triangle/triangle001.html

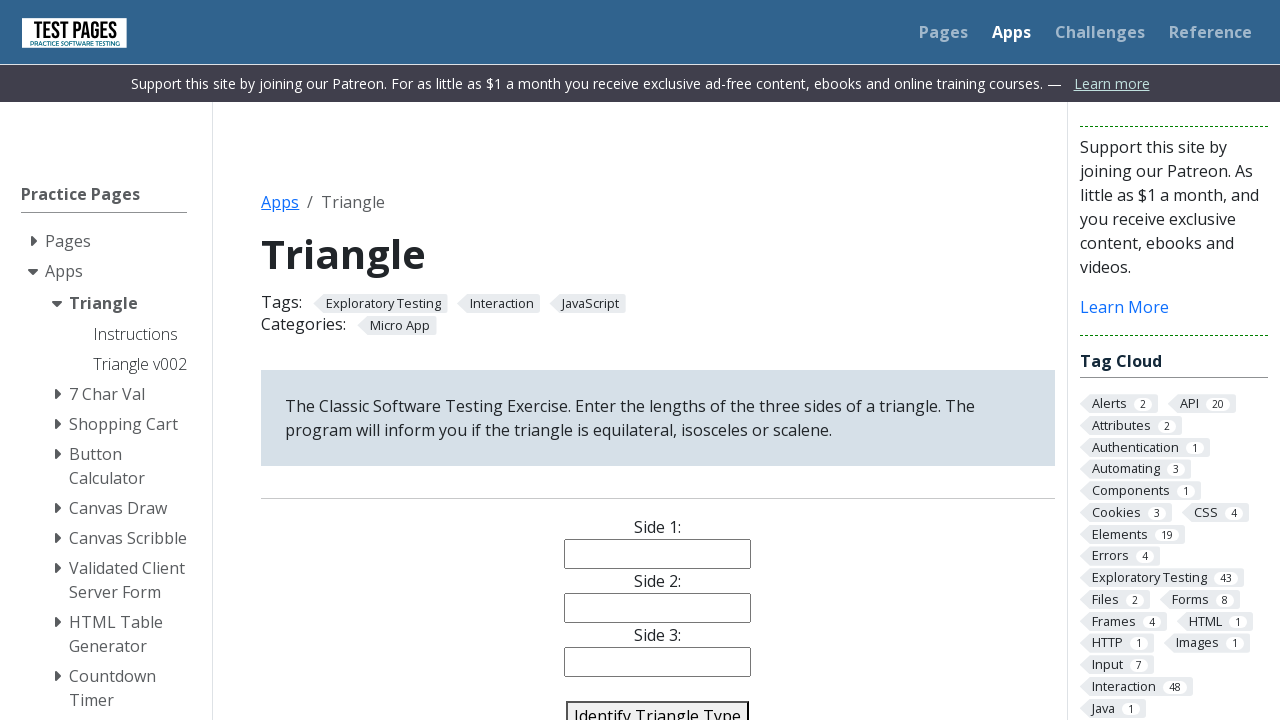

Filled side 1 input with value '1' on #side1
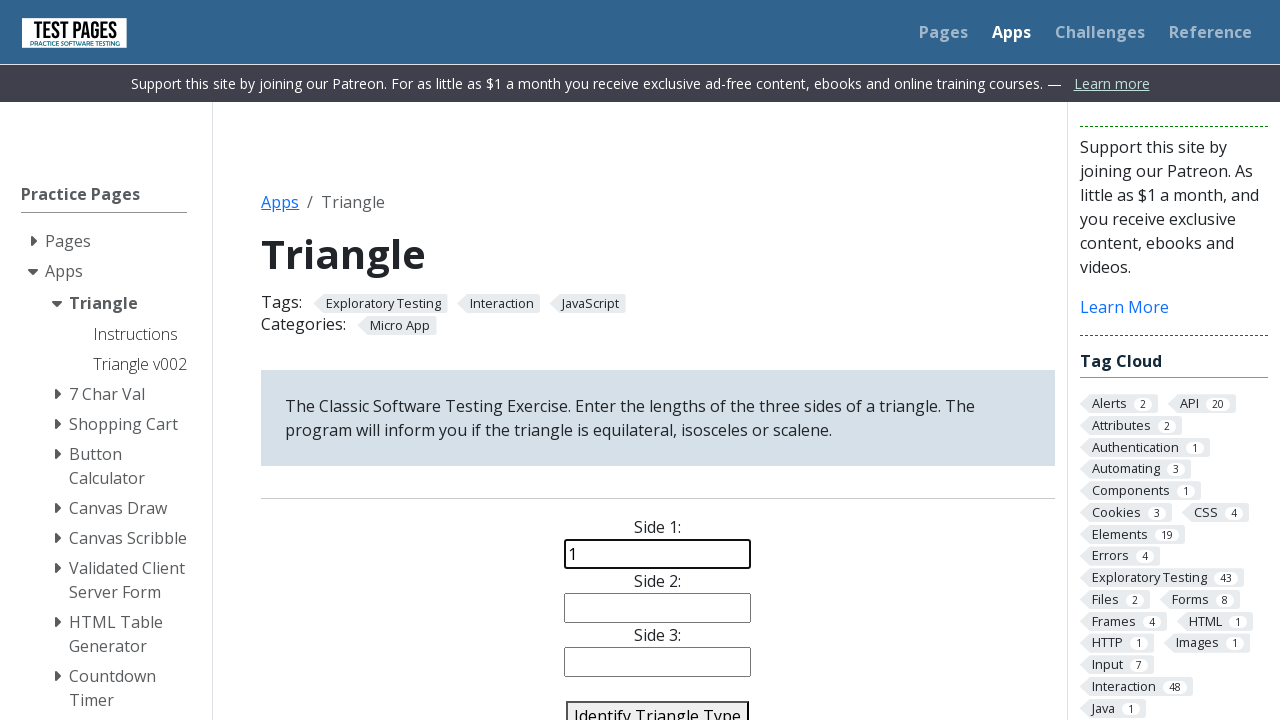

Filled side 2 input with value '3' on #side2
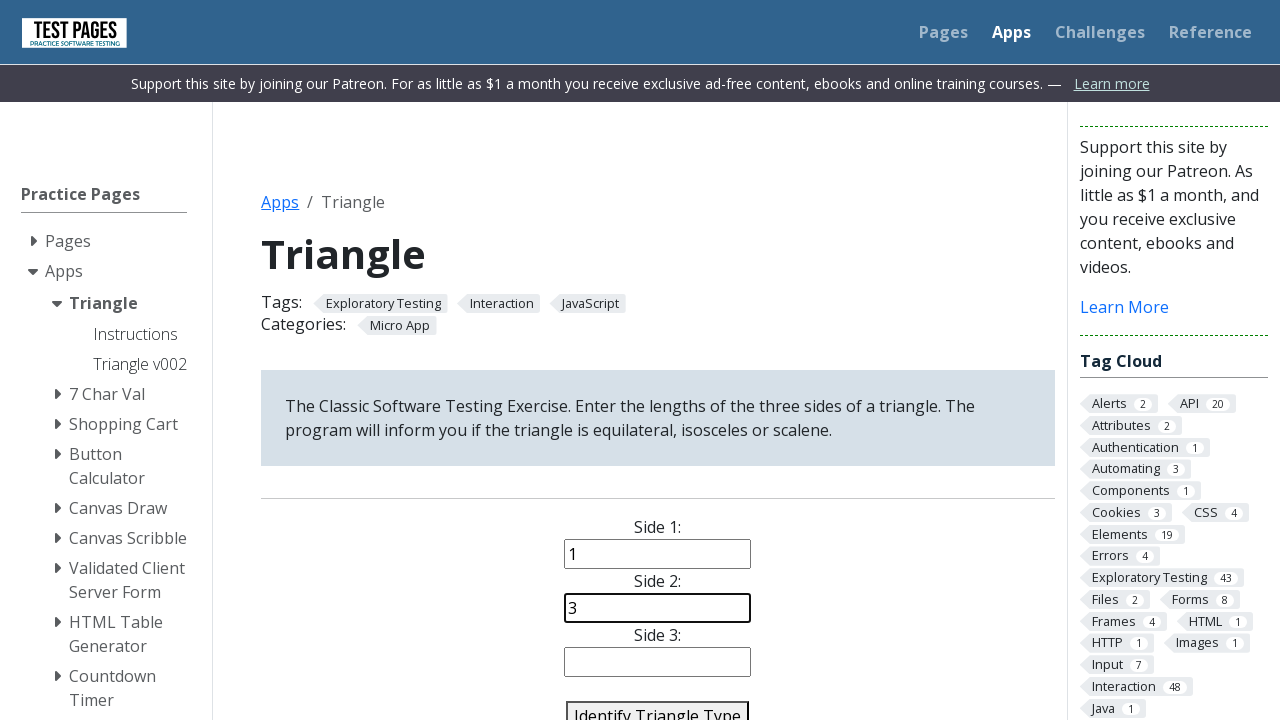

Filled side 3 input with value '3' on #side3
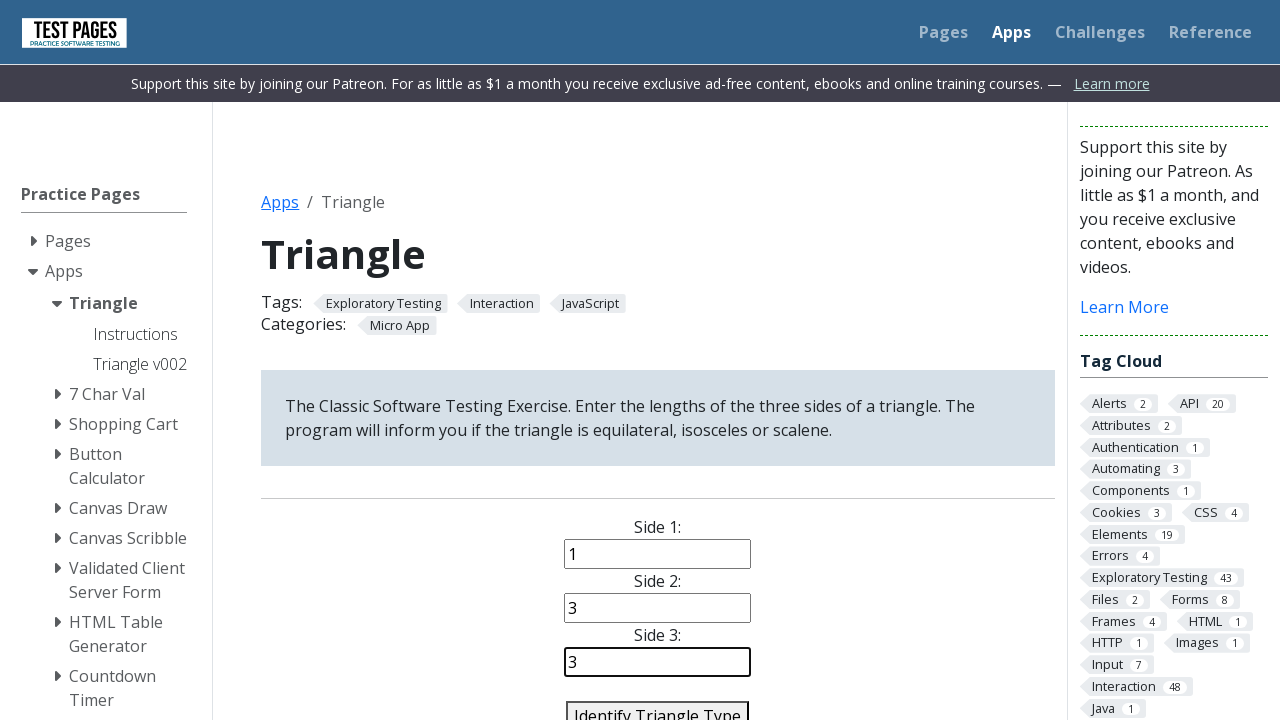

Clicked identify triangle button at (658, 705) on #identify-triangle-action
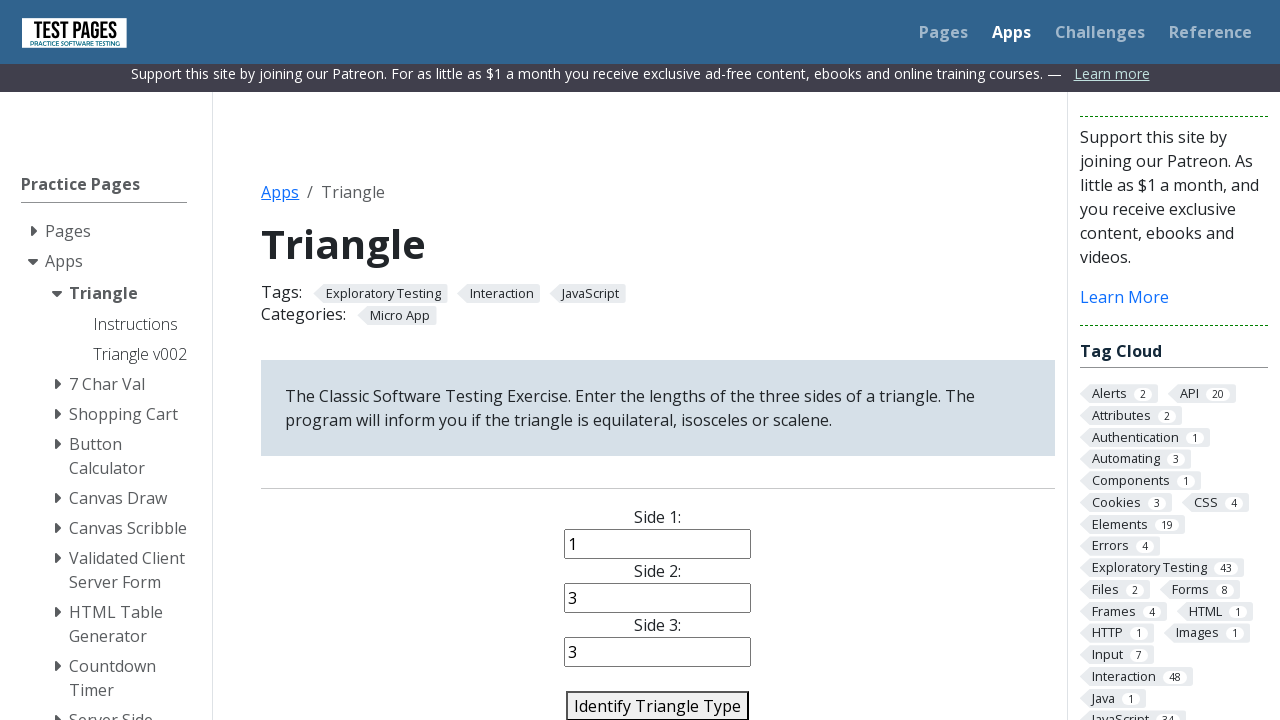

Triangle type result appeared - Isosceles triangle identified (sides 1, 3, 3 with two equal sides)
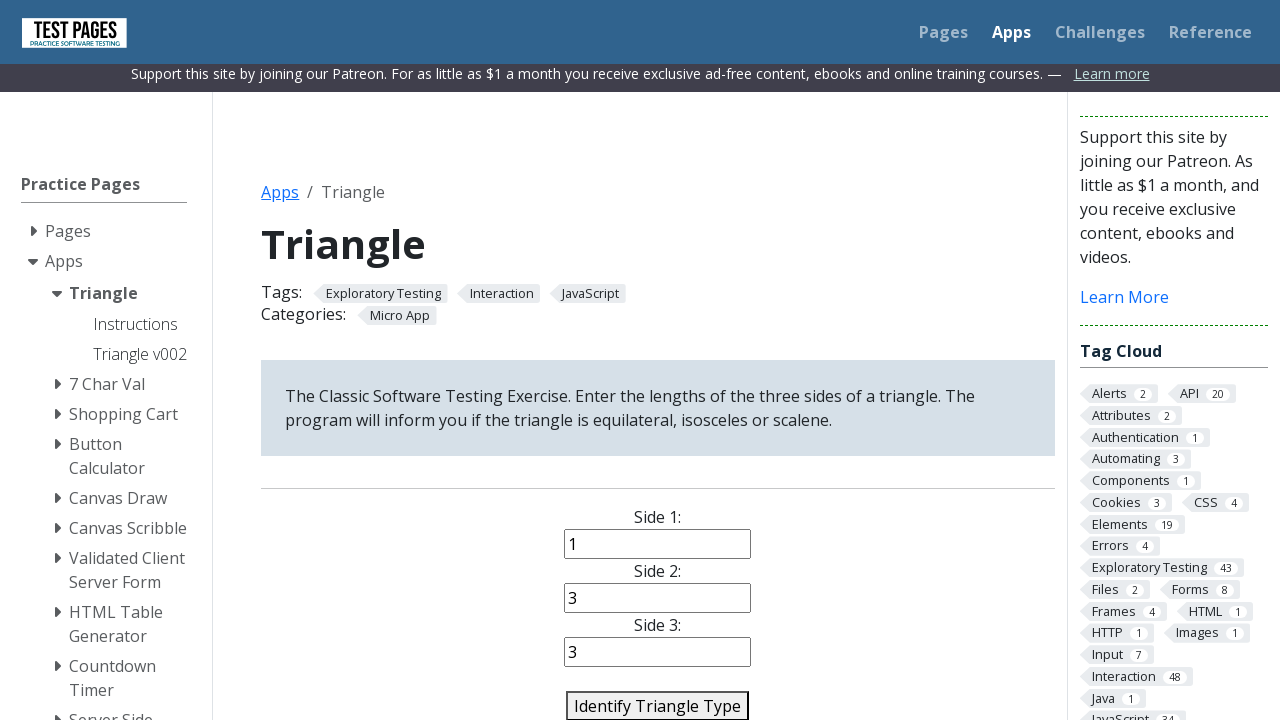

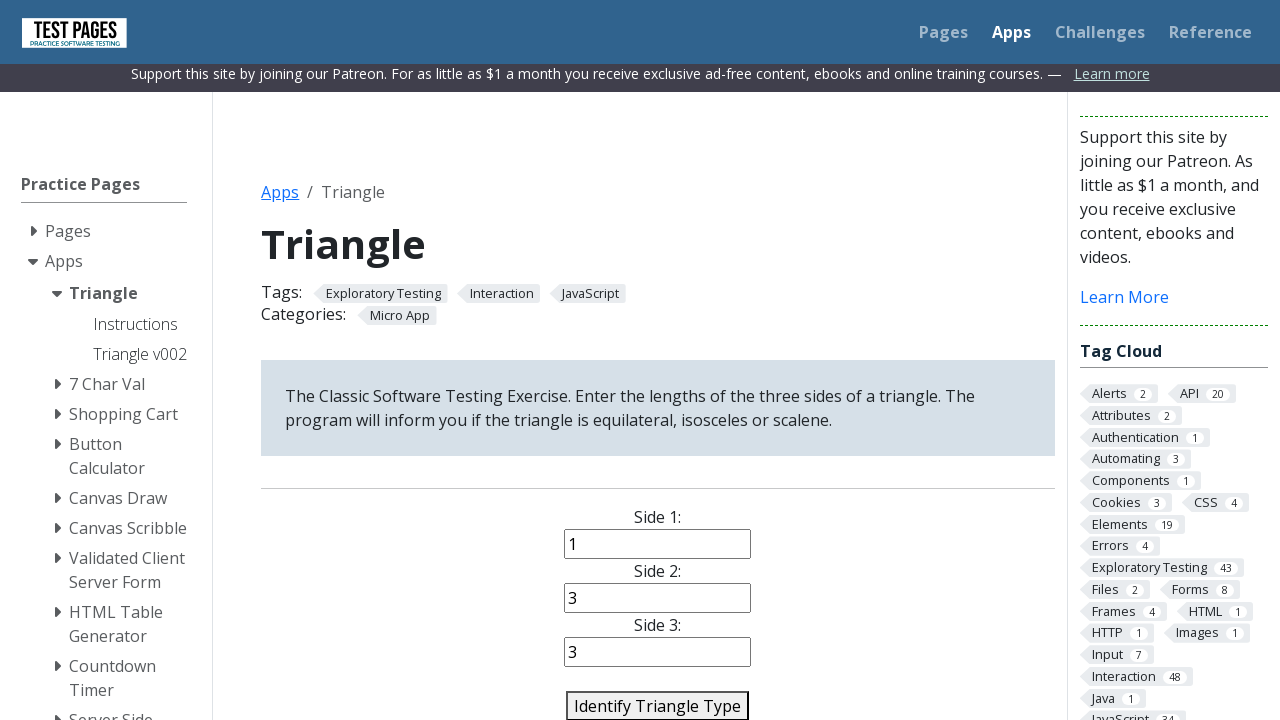